Tests keyboard input events by sending individual keys and key combinations, verifying that the pressed keys are detected and displayed

Starting URL: https://www.training-support.net/selenium/input-events

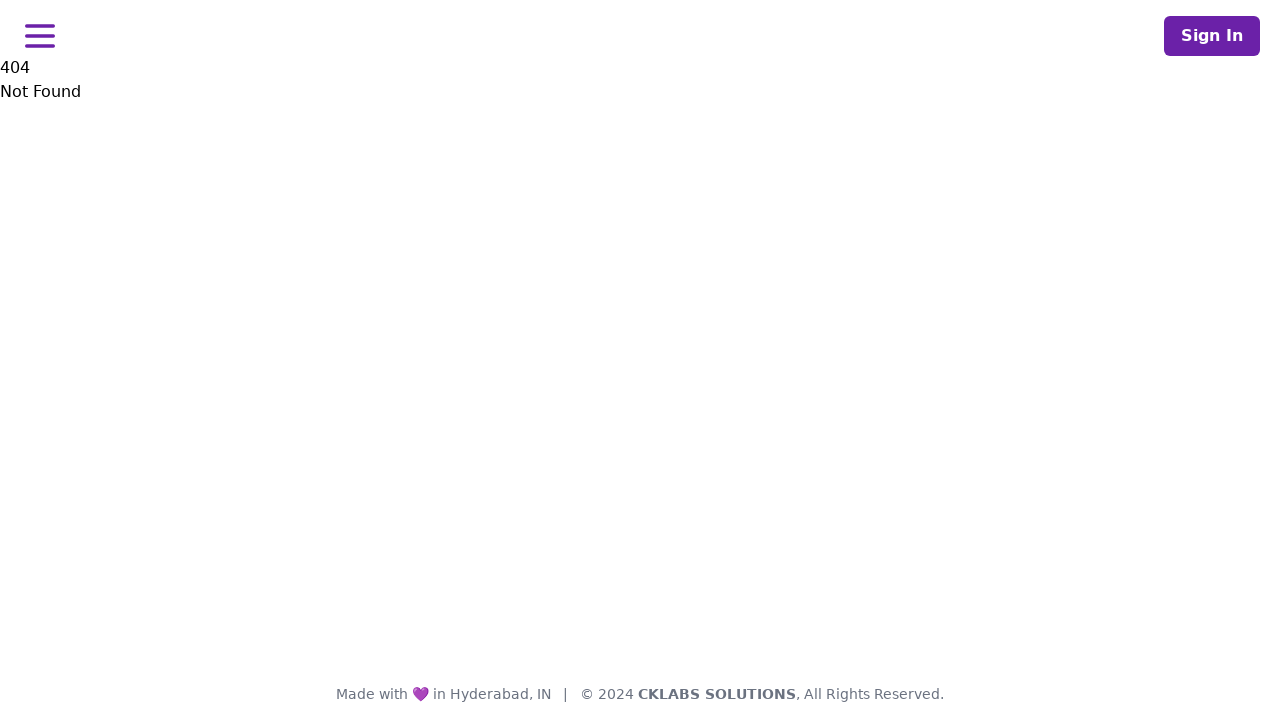

Pressed single key 'S'
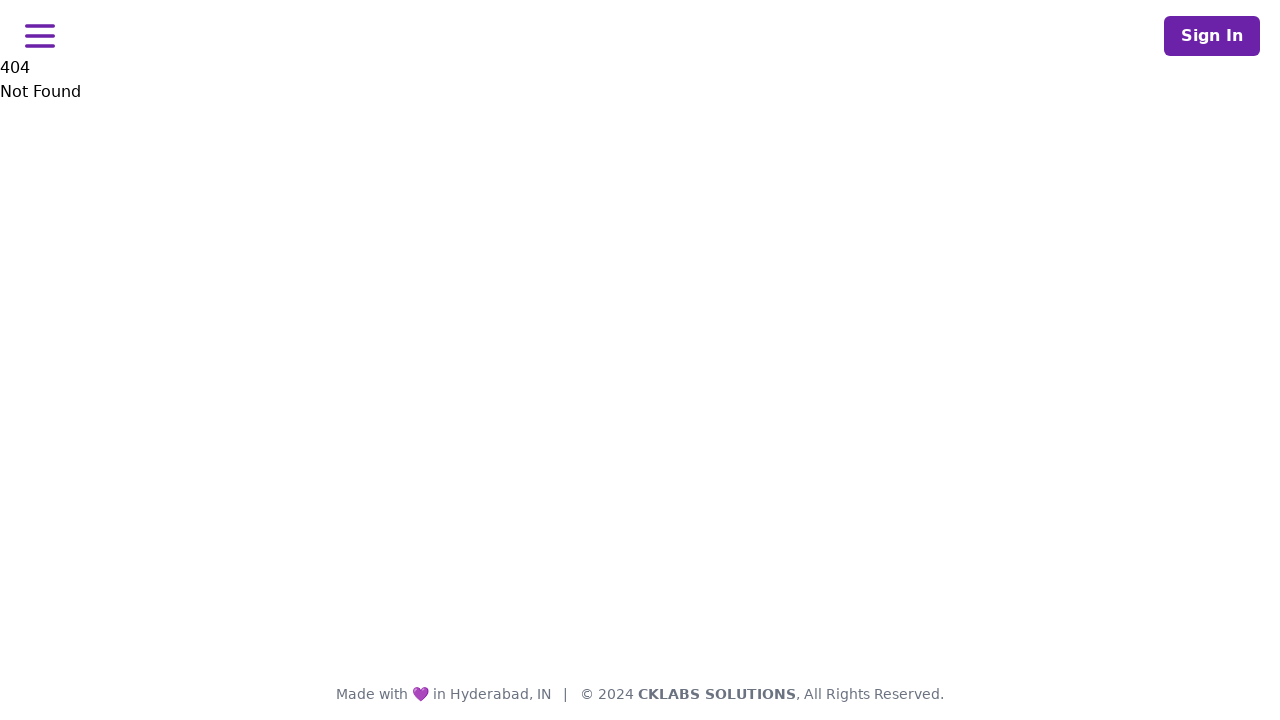

Located element displaying pressed key
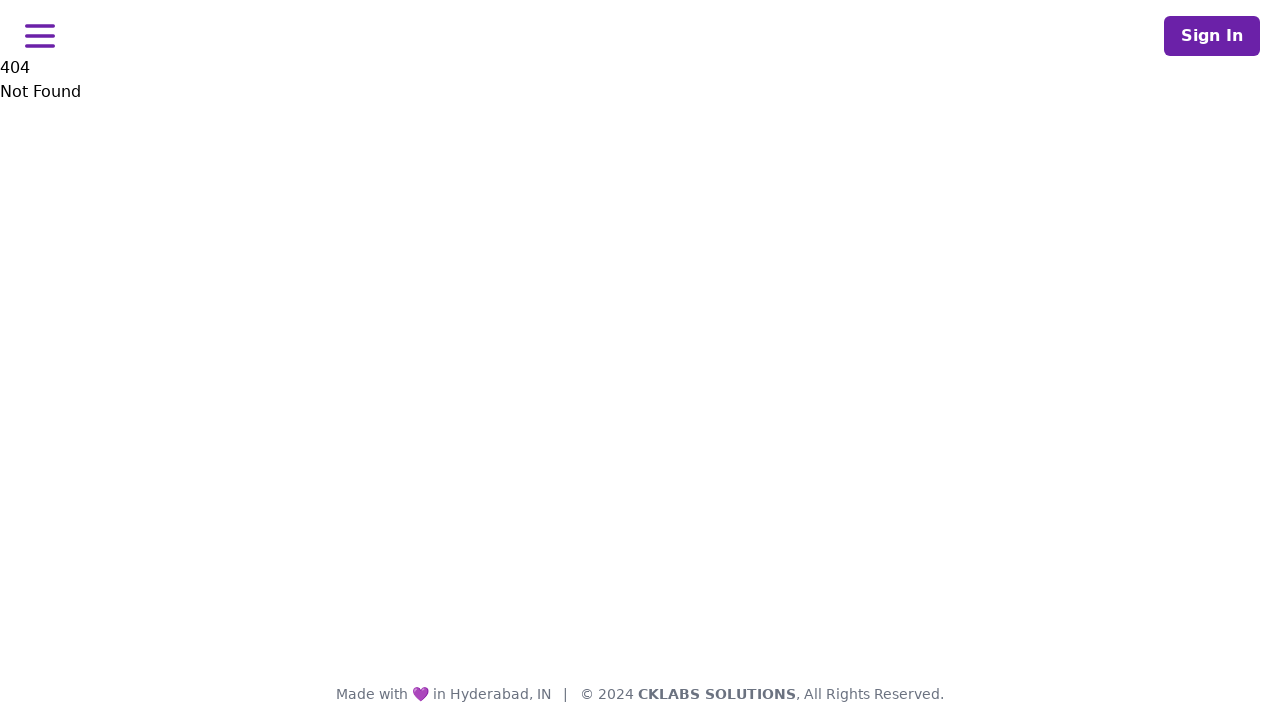

Pressed key combination Ctrl+A
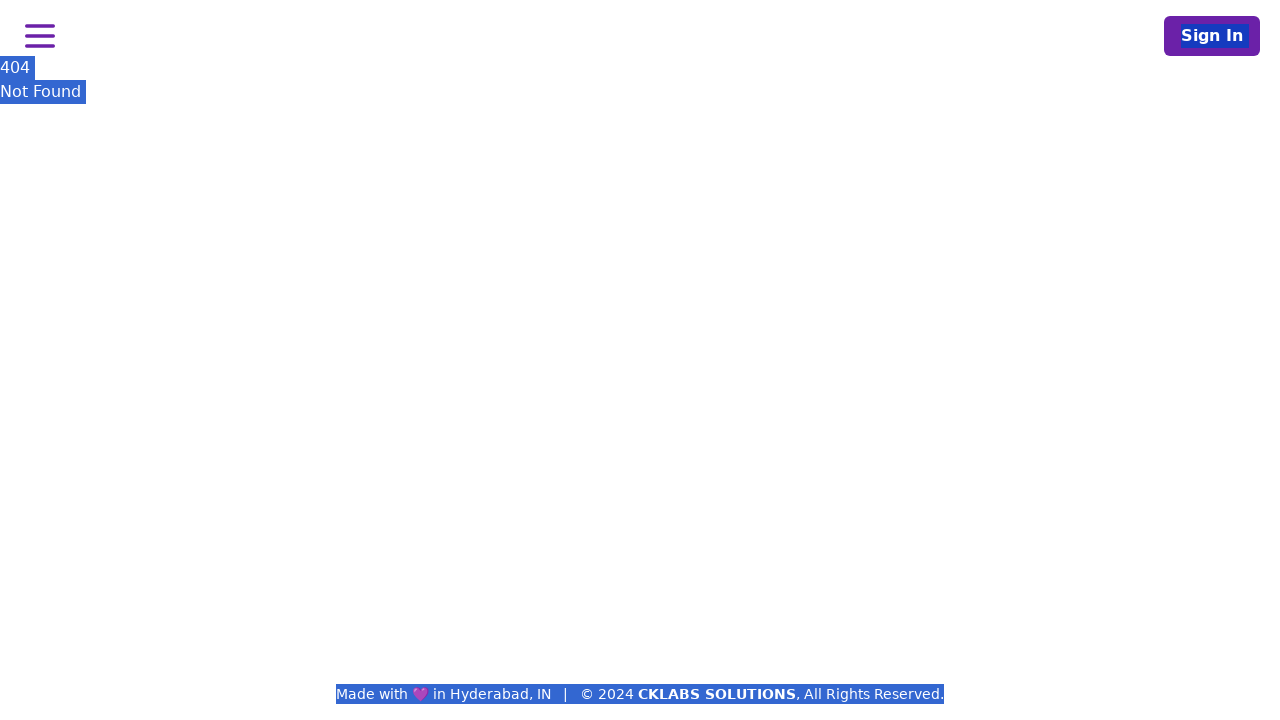

Pressed key combination Ctrl+C
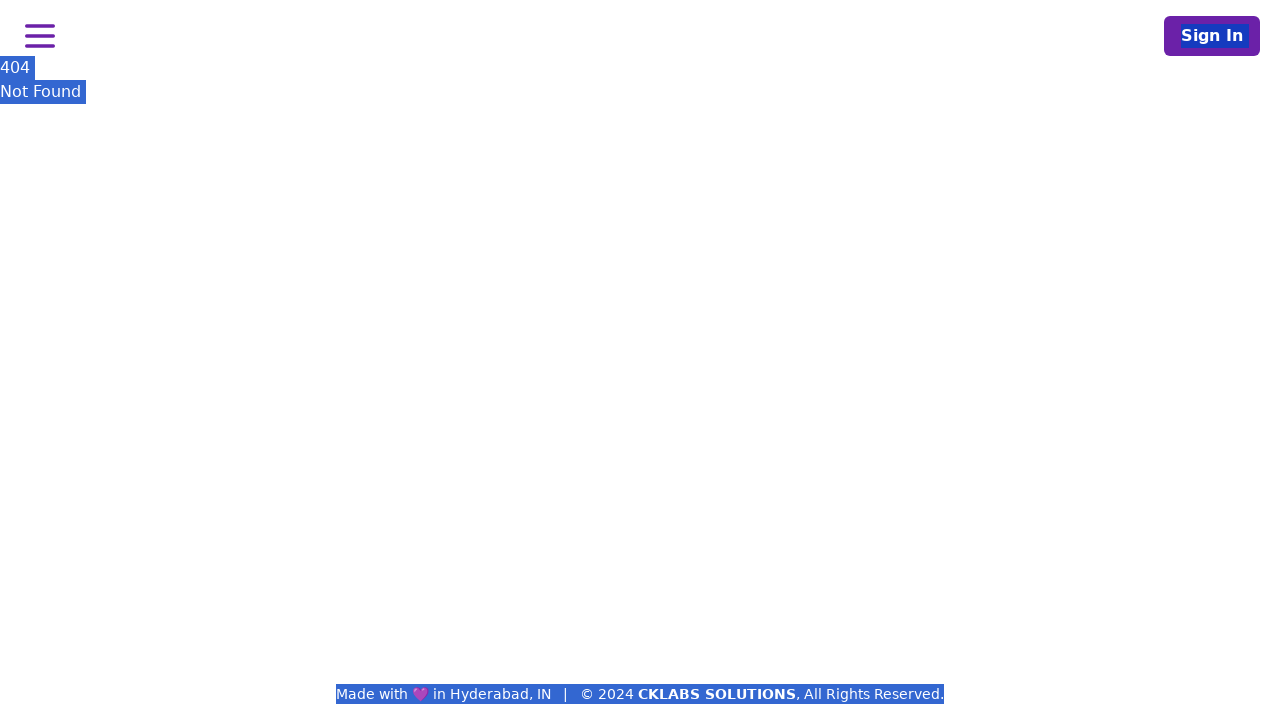

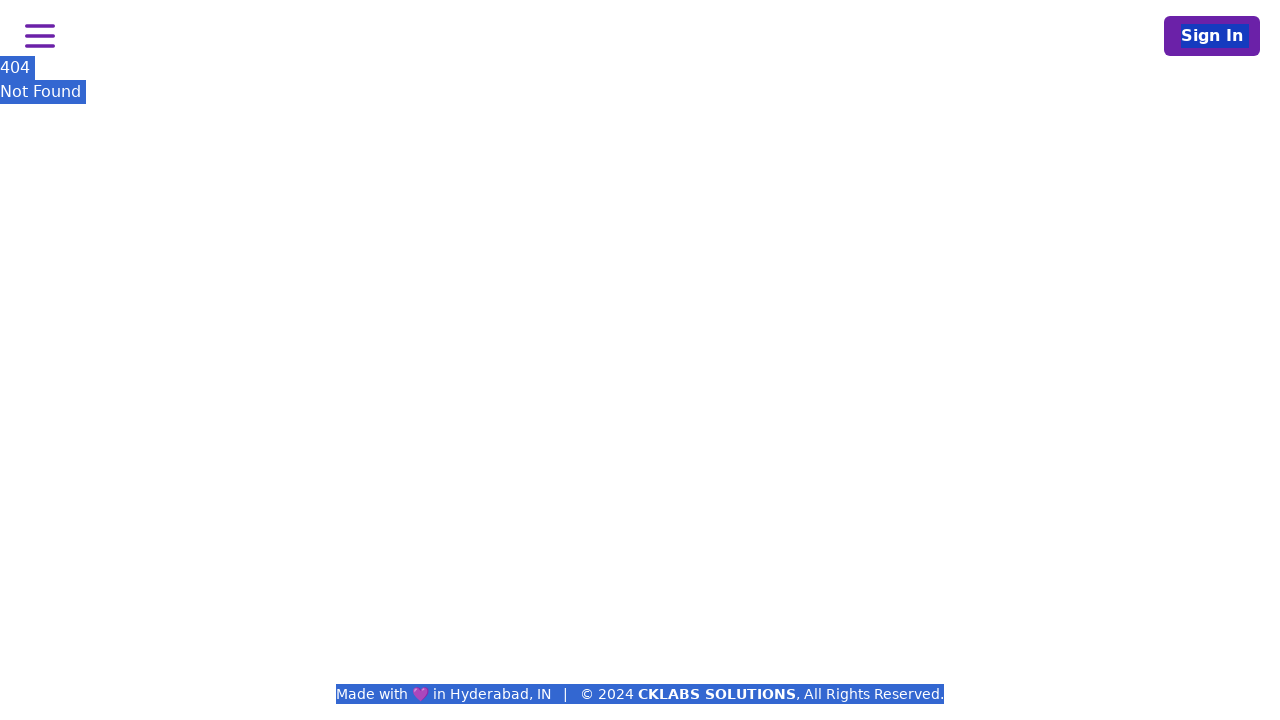